Tests keyboard interactions by navigating to the Key Presses page and using shift key to type mixed case text, then verifying the result is displayed

Starting URL: https://the-internet.herokuapp.com/

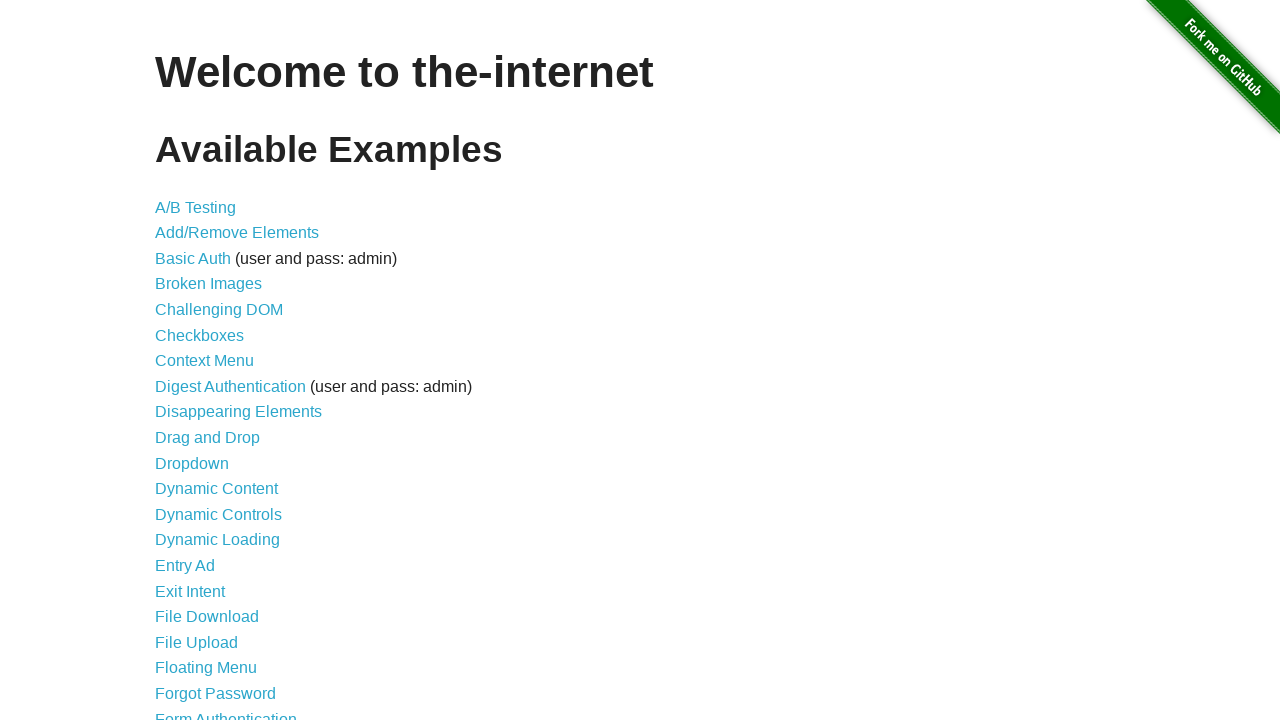

Clicked on 'Key Presses' link at (200, 360) on xpath=//a[text()='Key Presses']
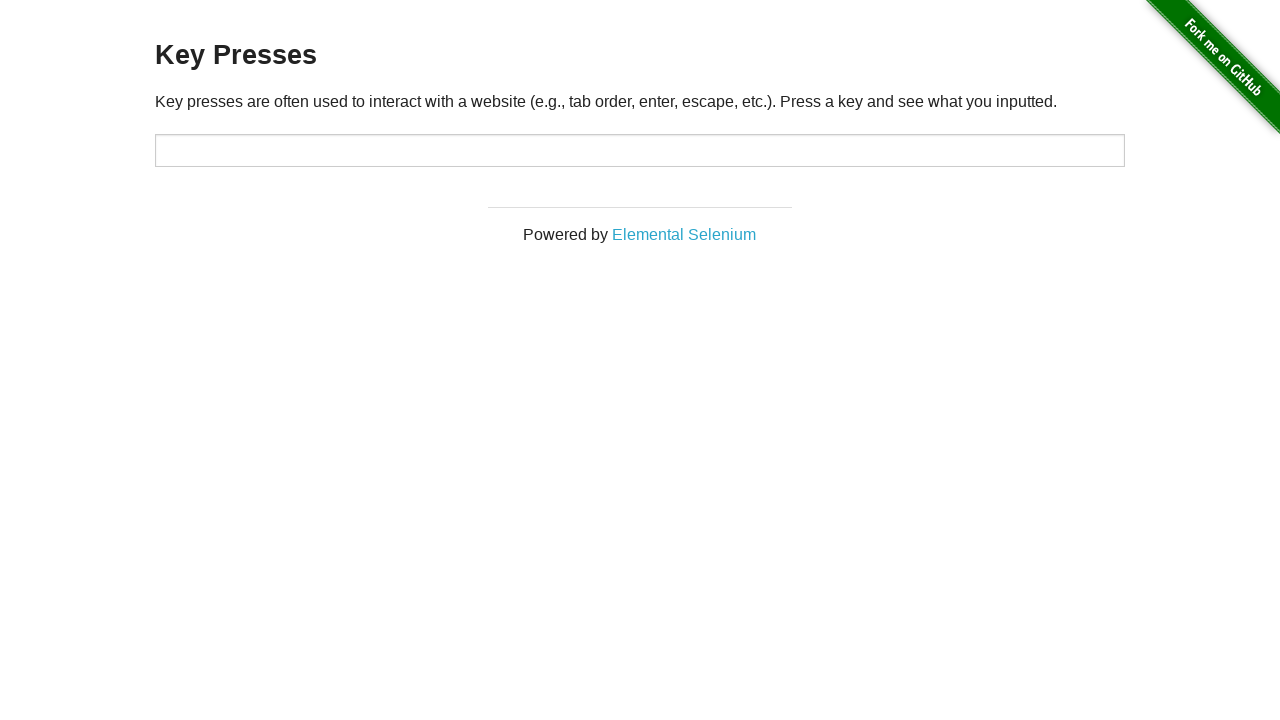

Located the target text input field
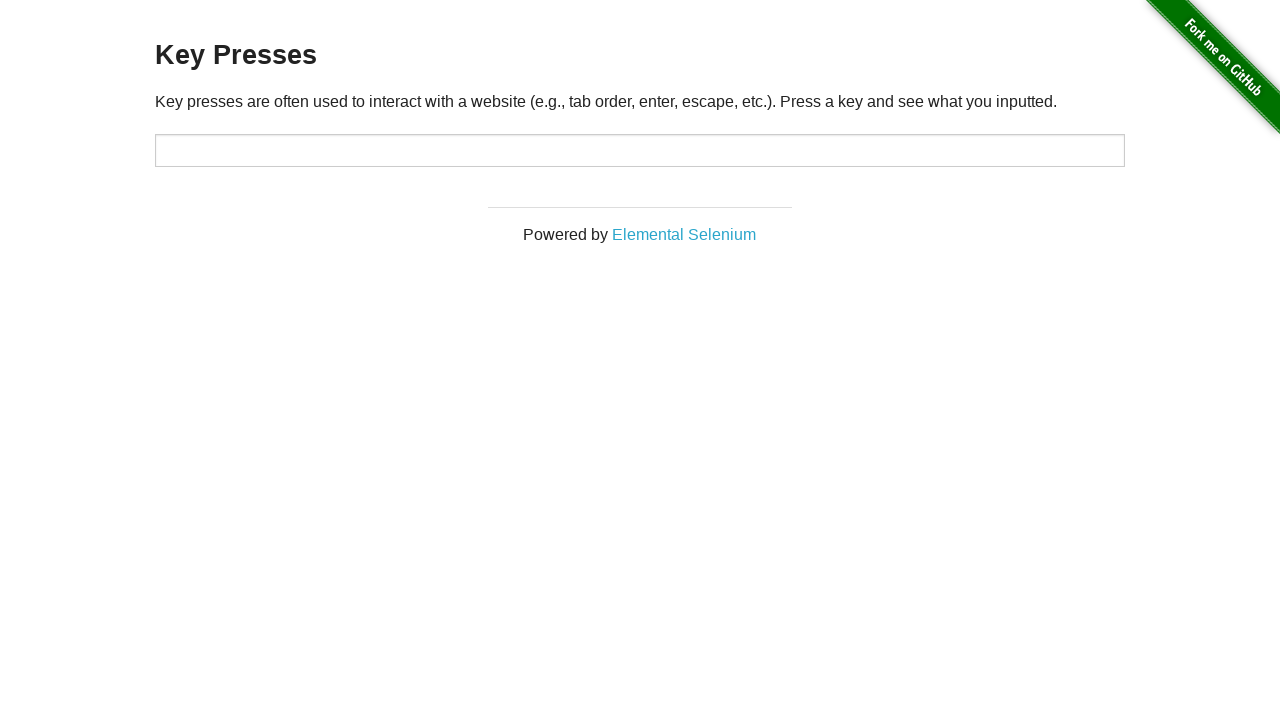

Pressed Shift+V (uppercase V) on #target
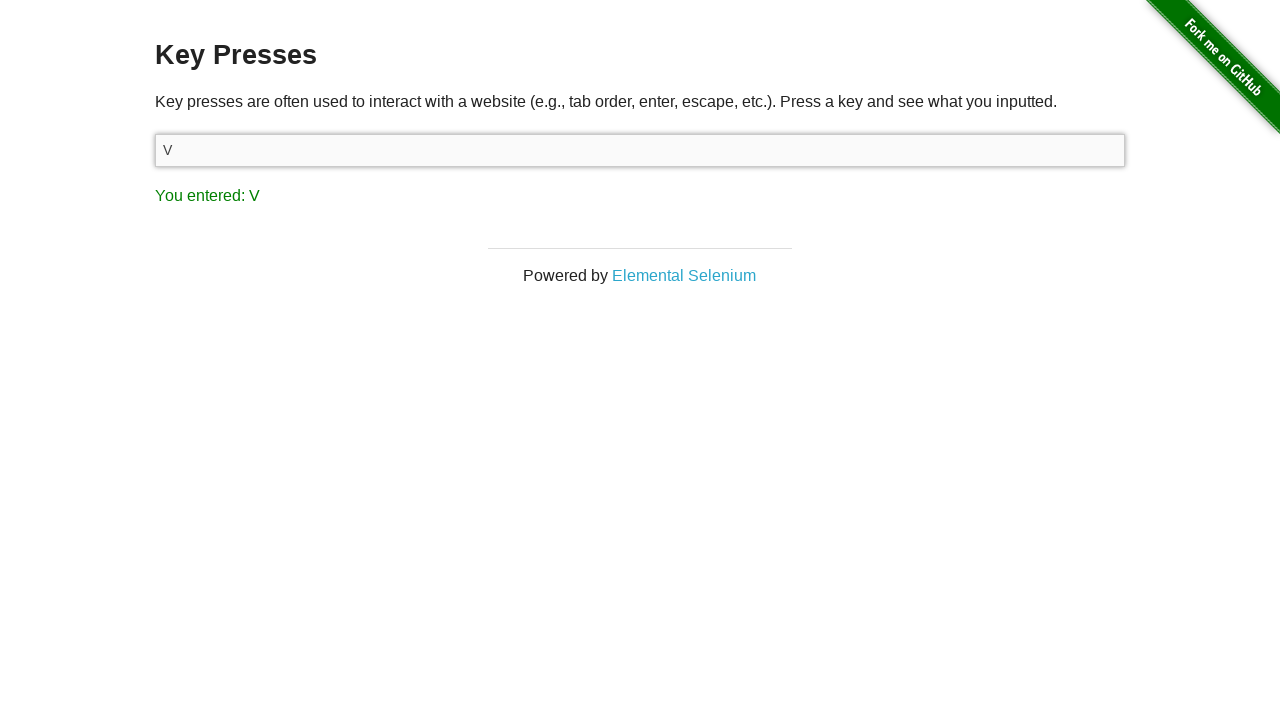

Pressed Shift+A (uppercase A) on #target
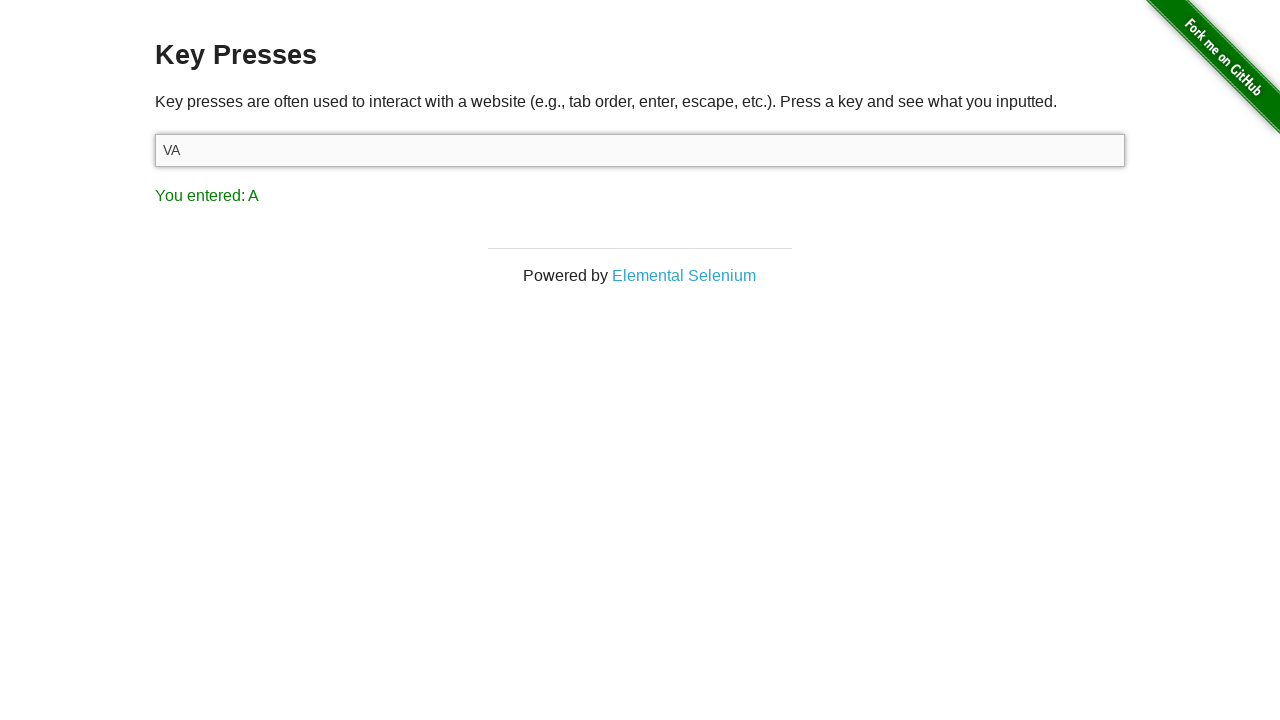

Pressed Shift+N (uppercase N) on #target
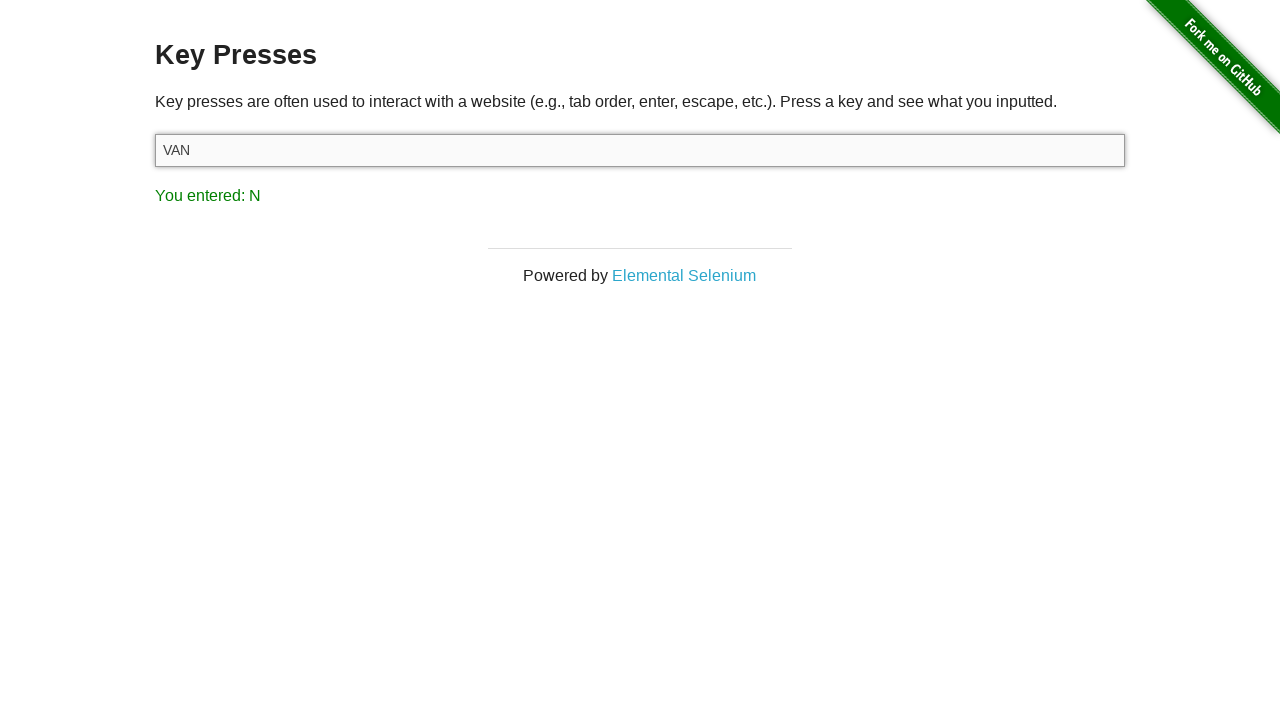

Pressed Shift+I (uppercase I) on #target
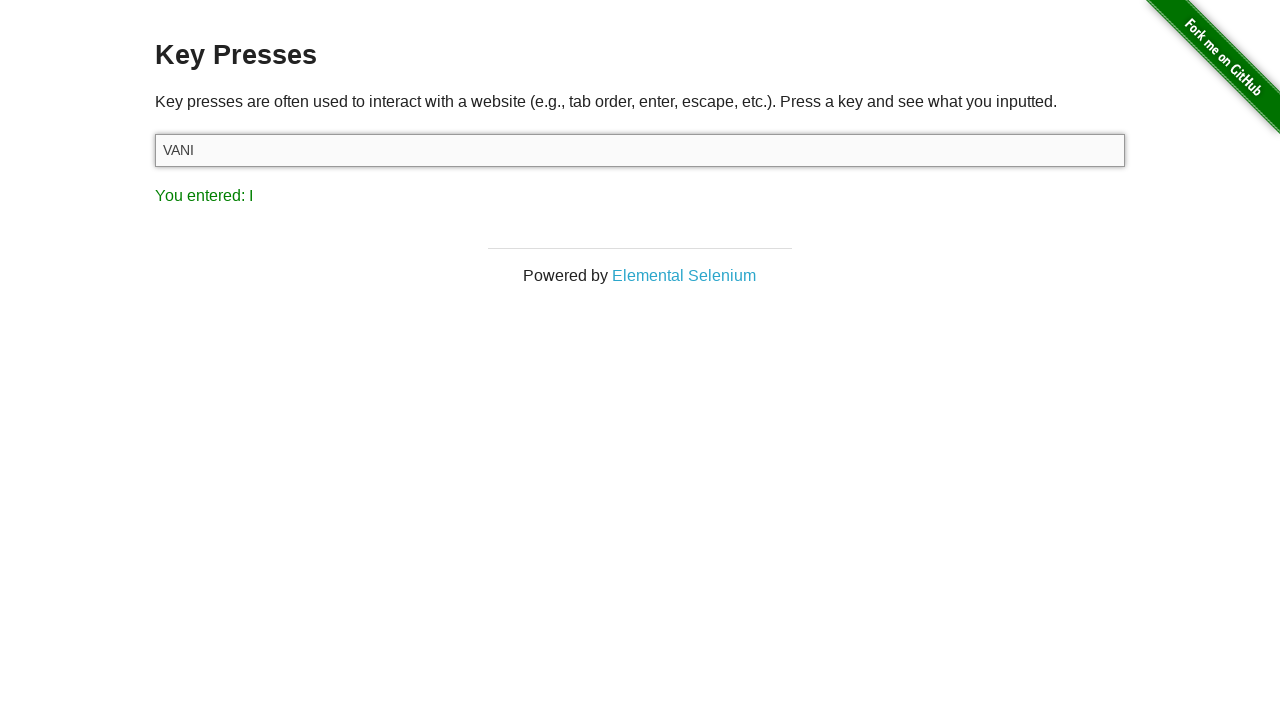

Typed 'vani' (lowercase) in text field on #target
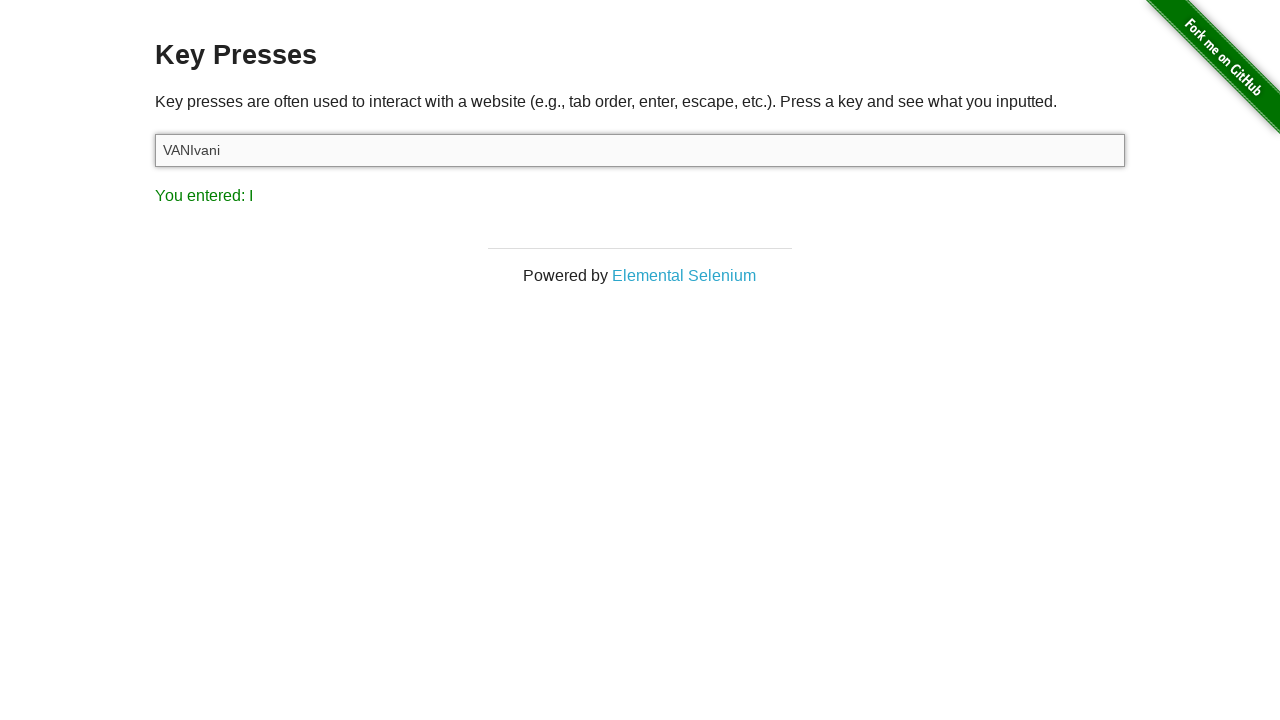

Result element appeared on the page
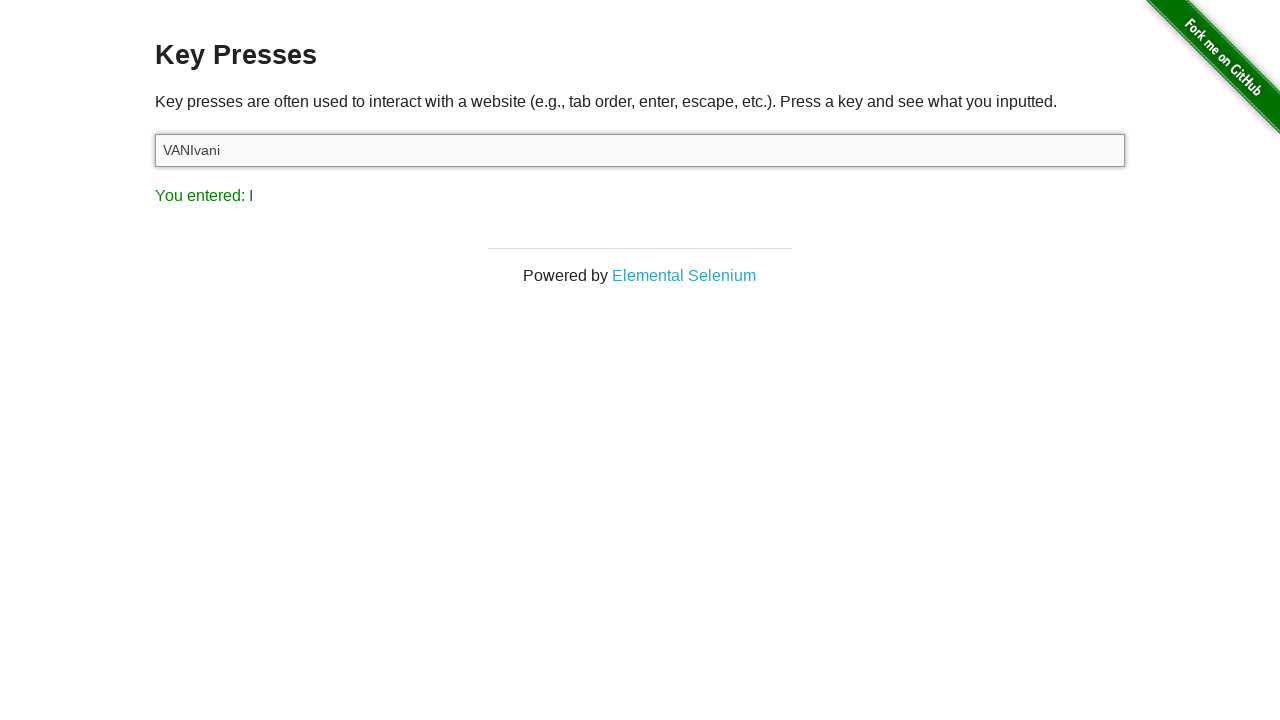

Located the result element
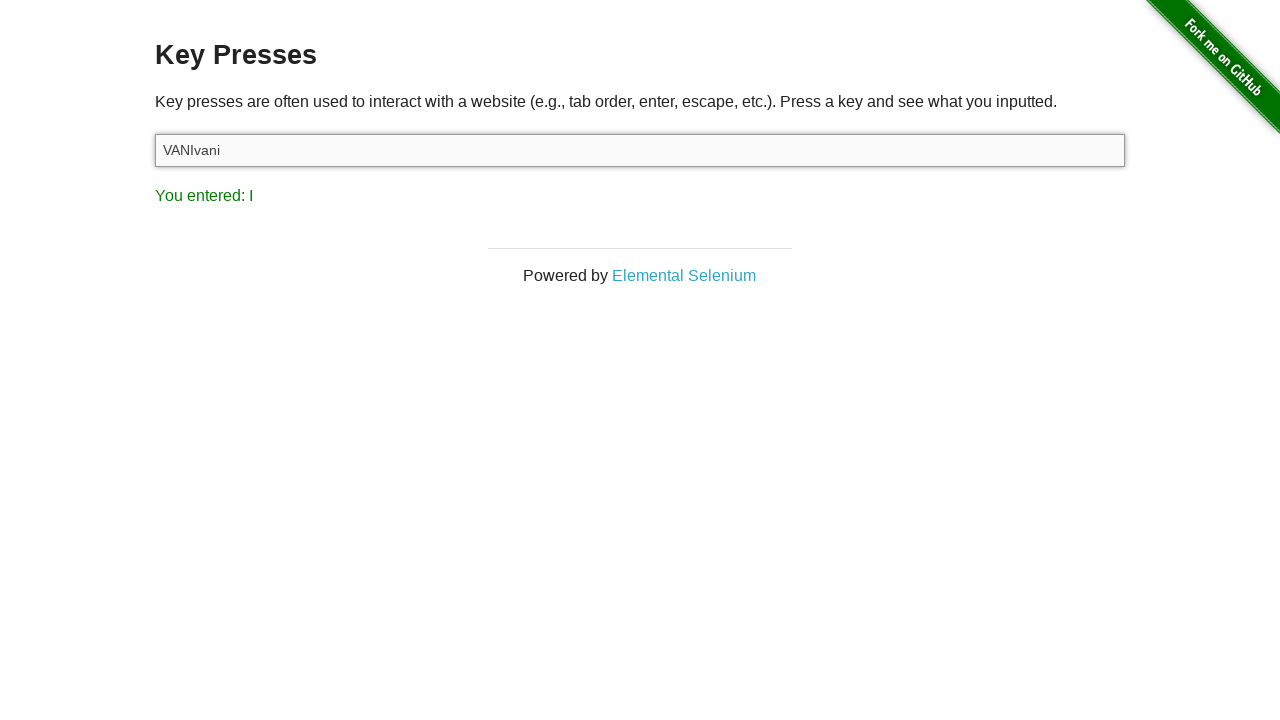

Verified that result element is visible
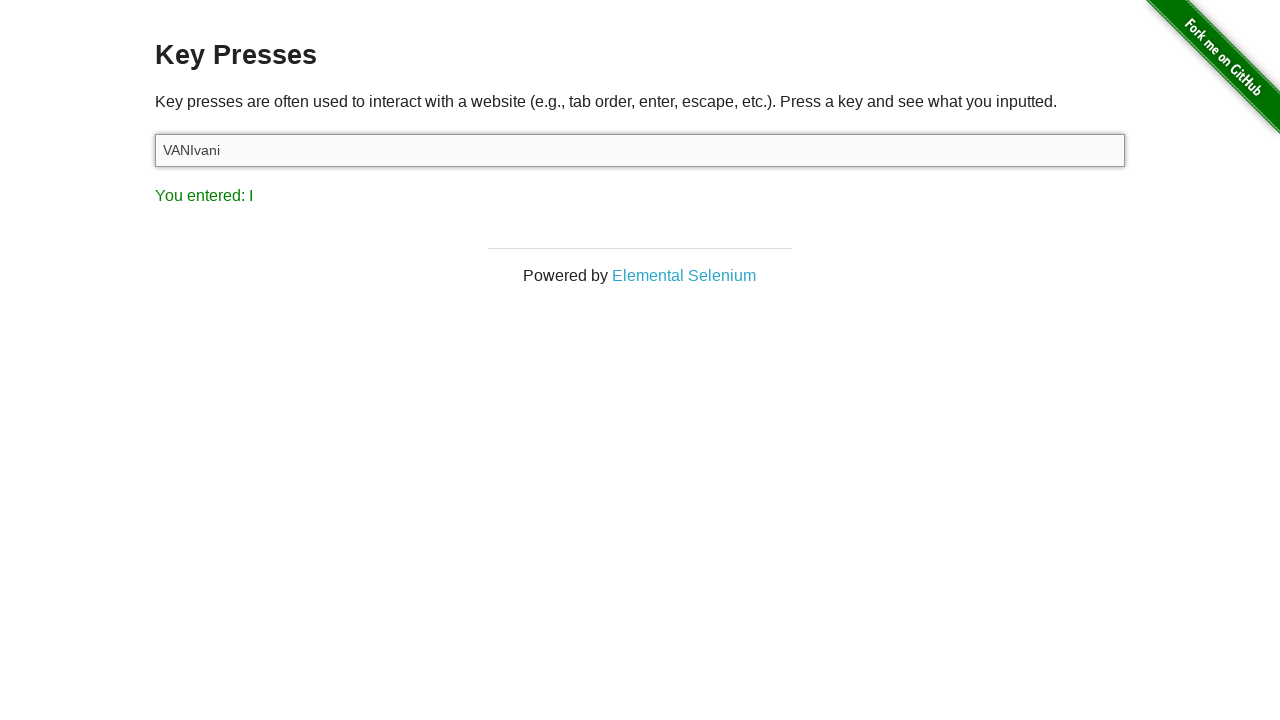

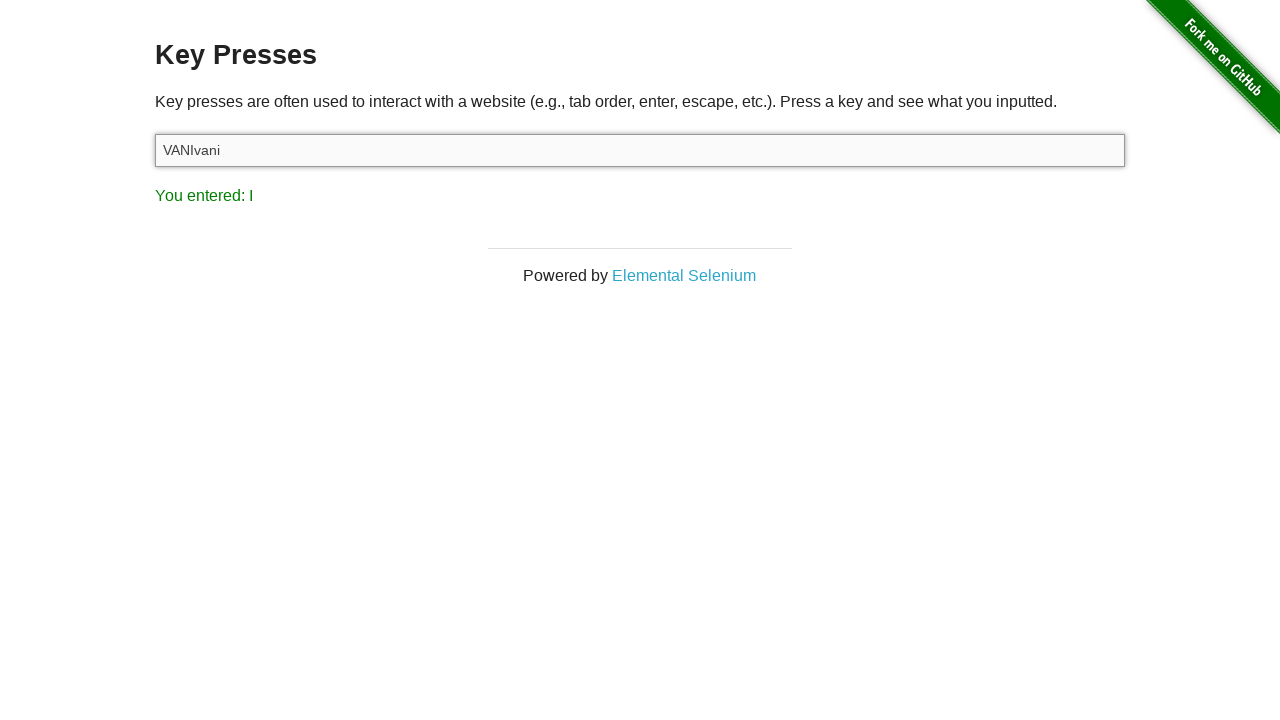